Navigates to GeeksforGeeks website and maximizes the browser window

Starting URL: https://www.geeksforgeeks.org/

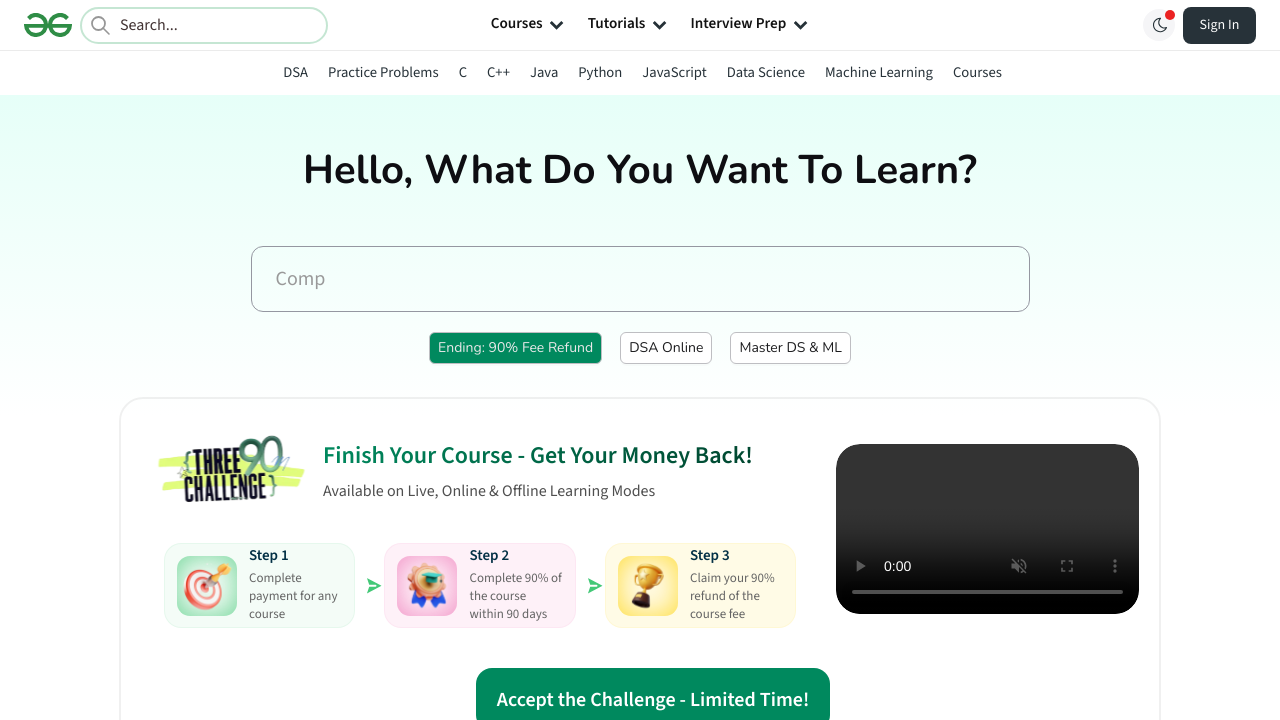

Waited for GeeksforGeeks website to load completely (networkidle state reached)
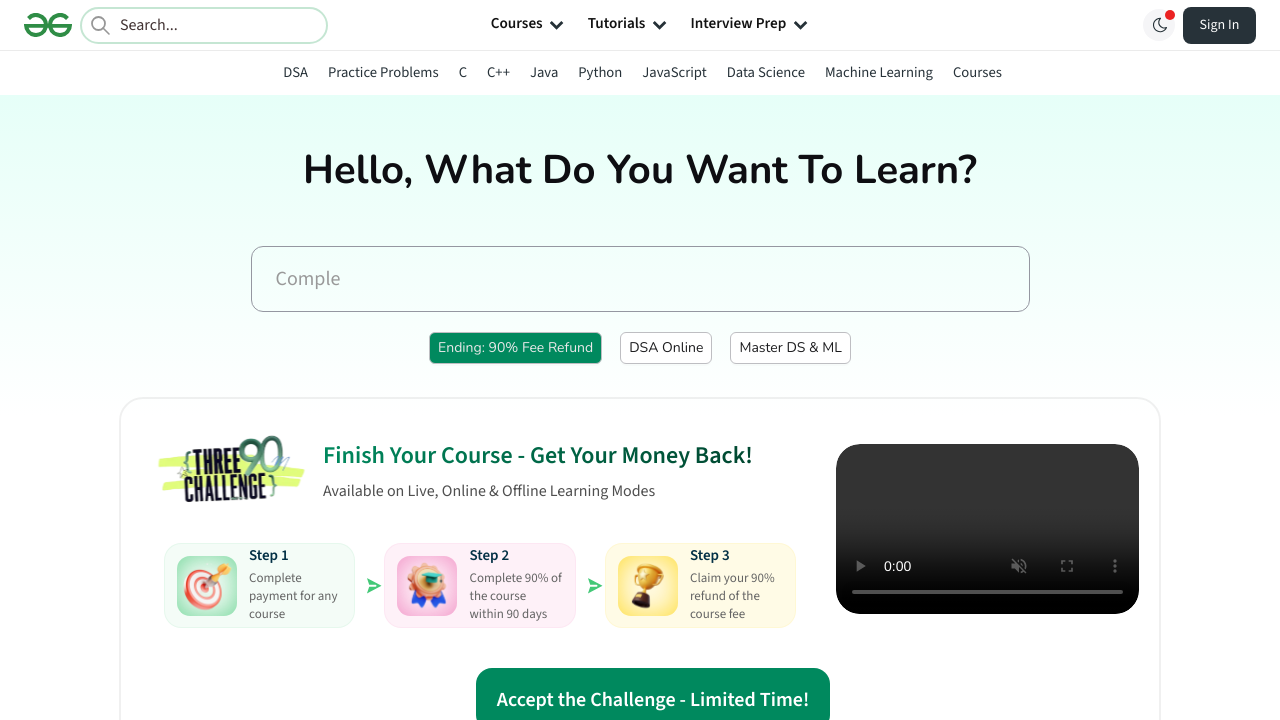

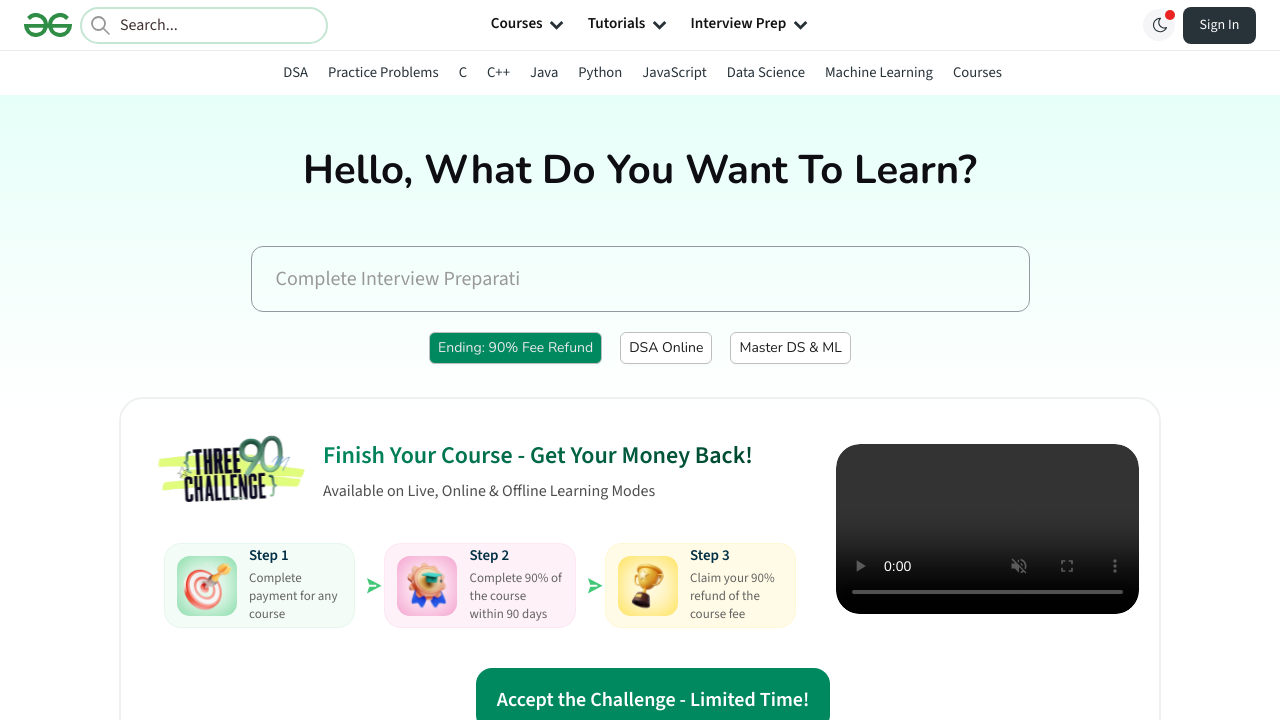